Tests form filling within an iframe by entering text in a field inside frame 'frm2'

Starting URL: https://www.hyrtutorials.com/p/frames-practice.html

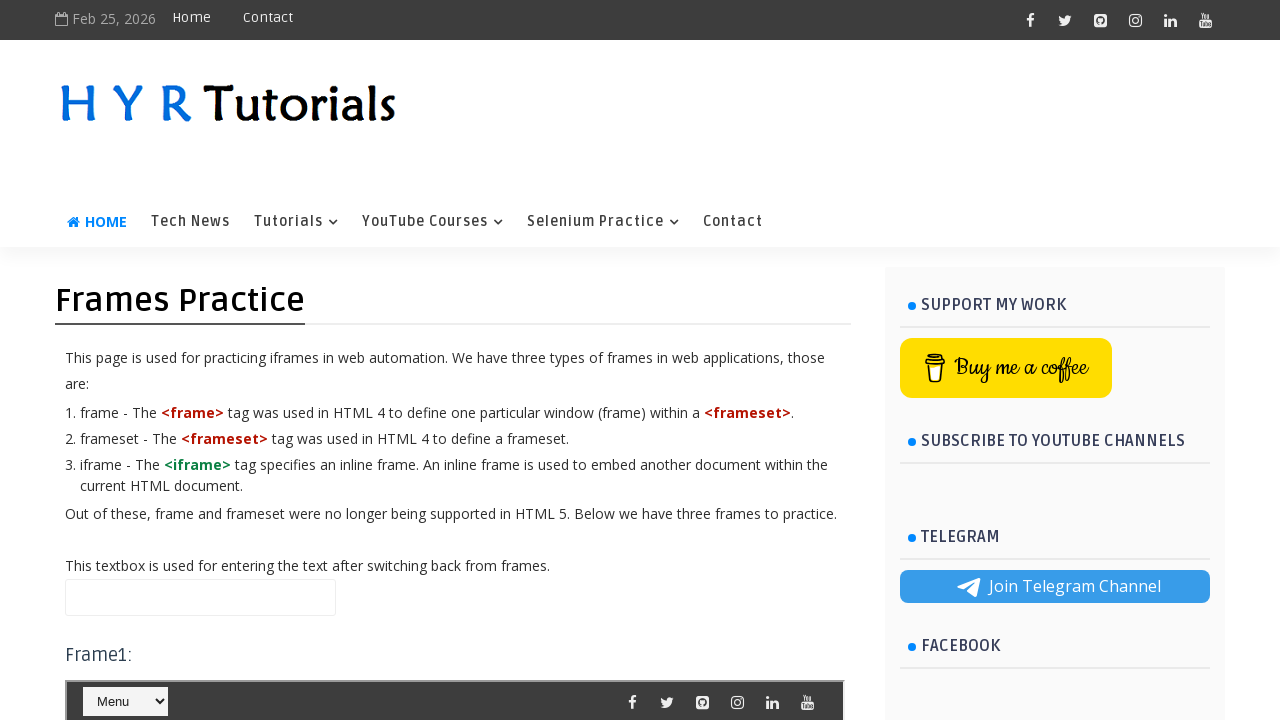

Retrieved iframe with name 'frm2'
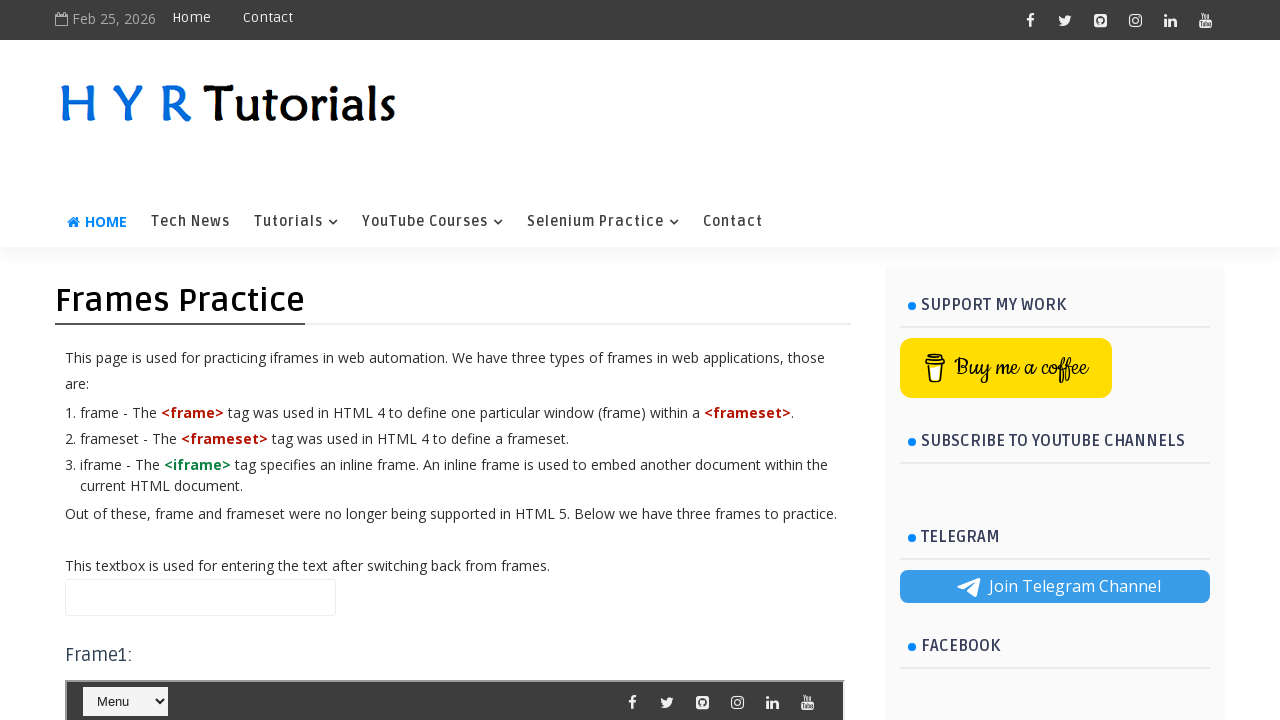

Filled firstName field in frm2 iframe with 'Joel Andrews Jeyakumar' on //input[@id='firstName']
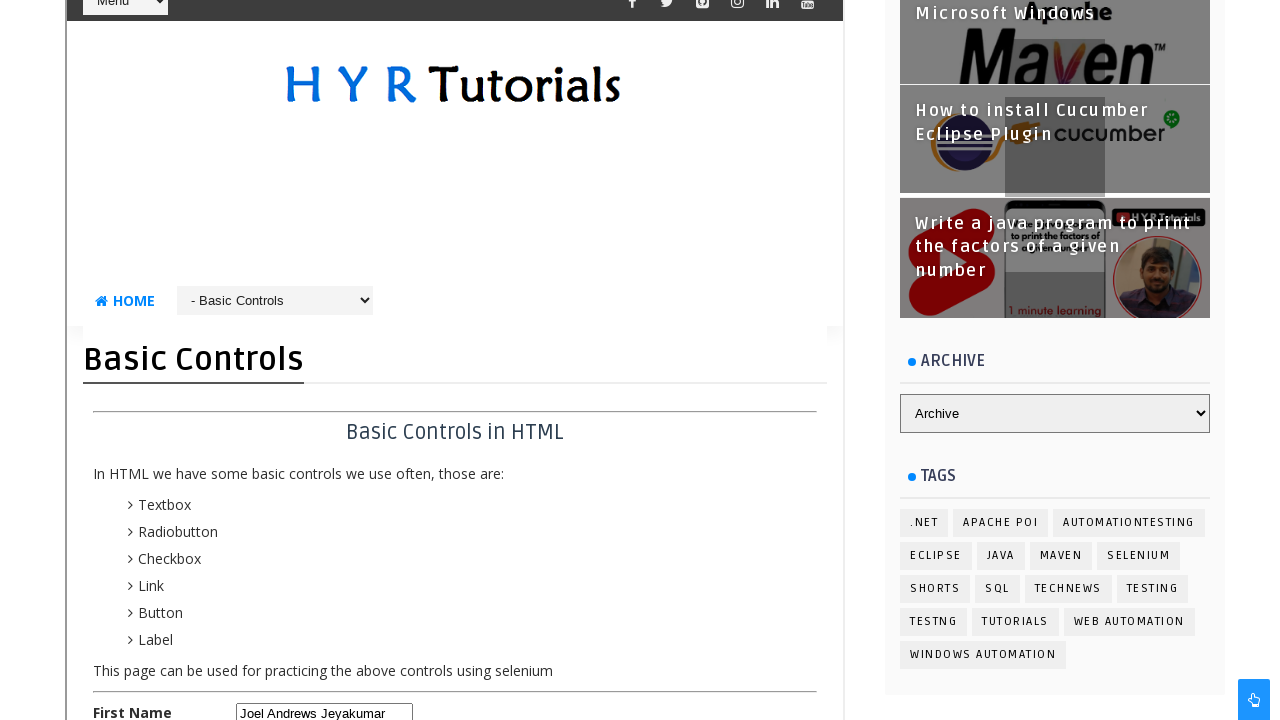

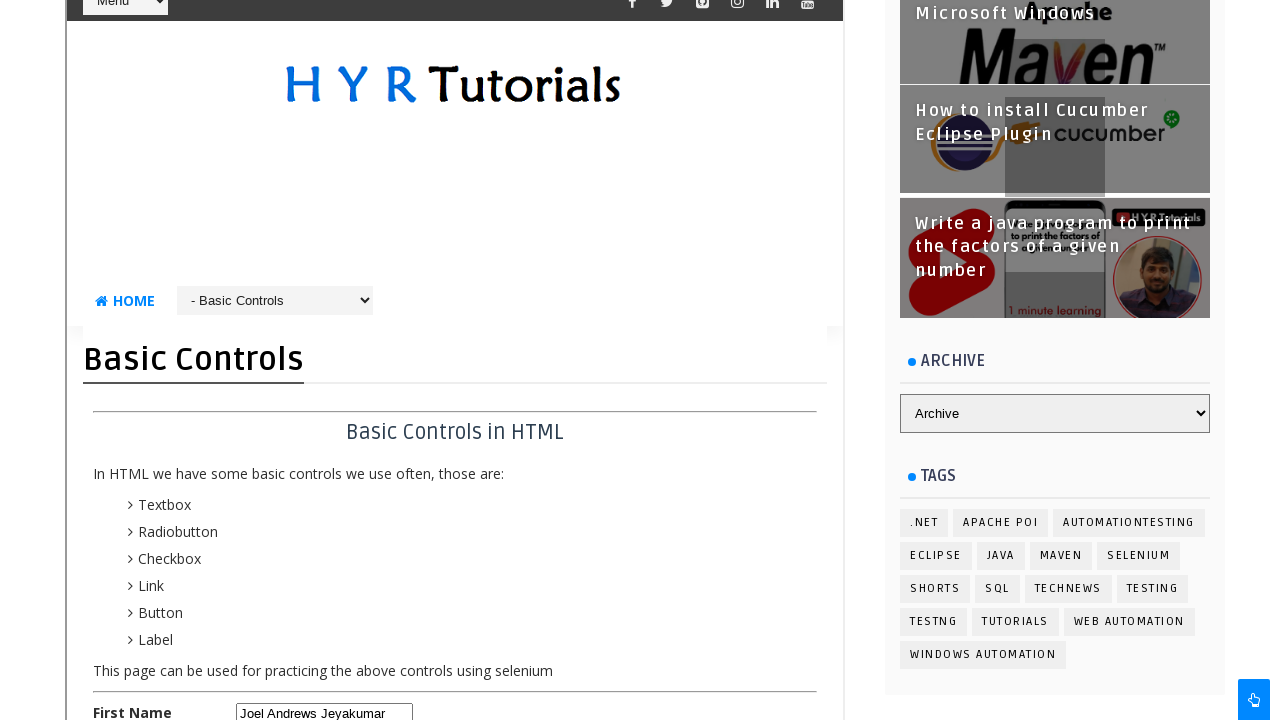